Navigates to the Chennai Super Kings cricket team website and verifies the page loads

Starting URL: https://www.chennaisuperkings.com/

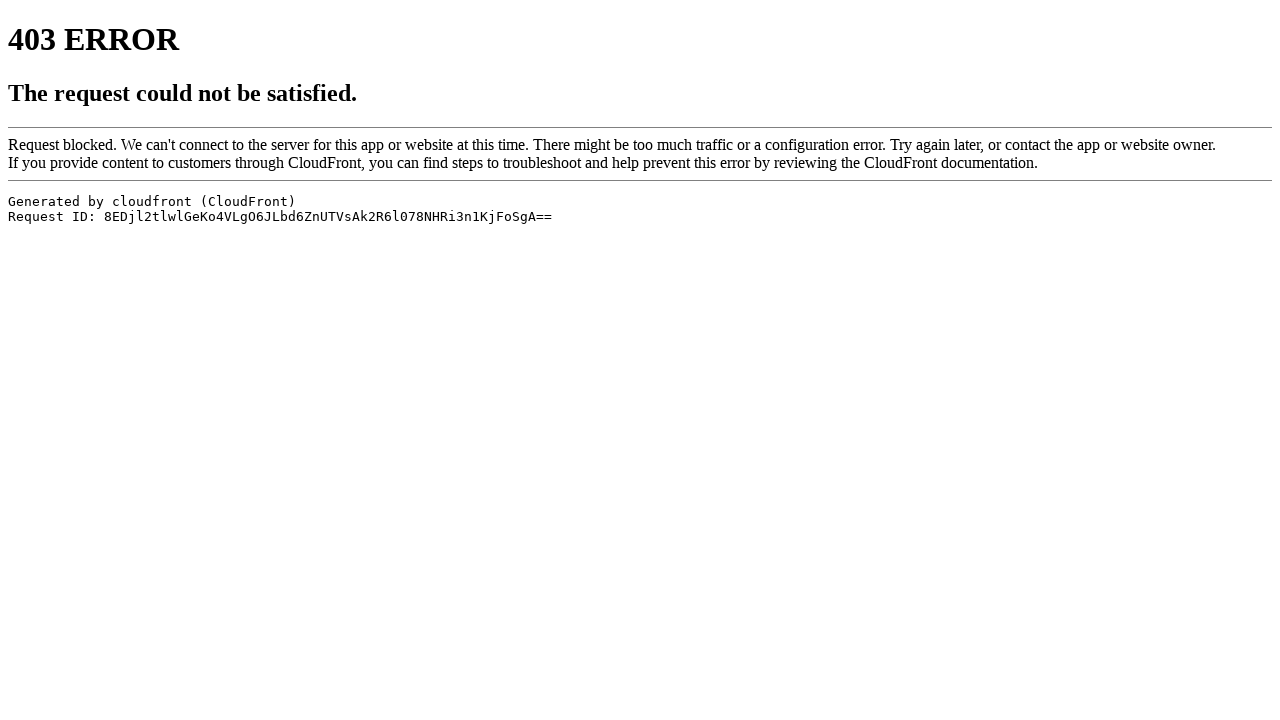

Navigated to Chennai Super Kings website
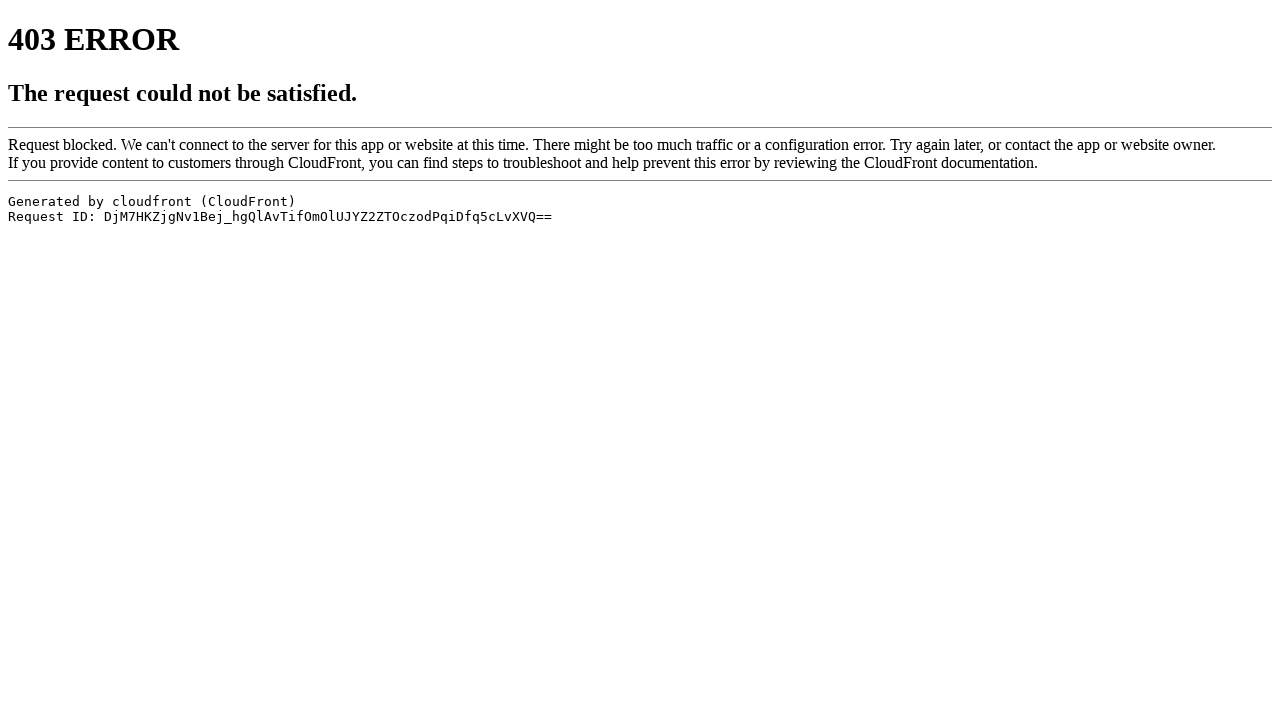

Page DOM content fully loaded
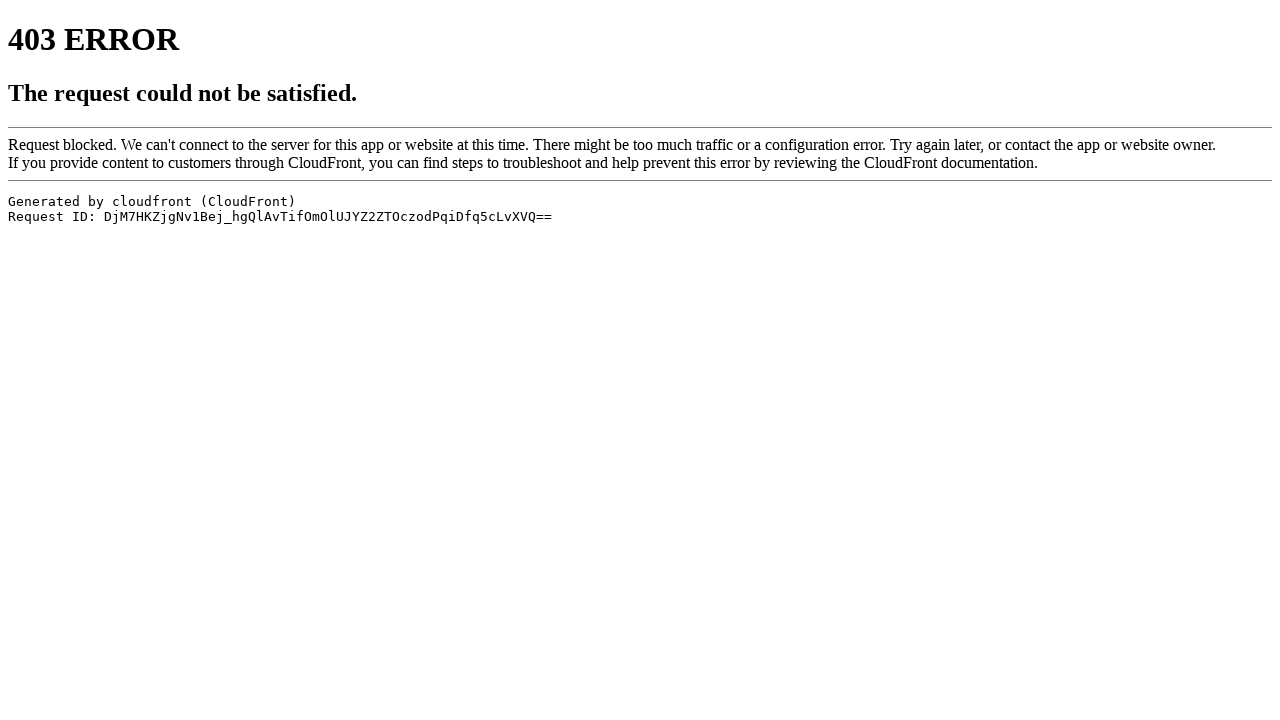

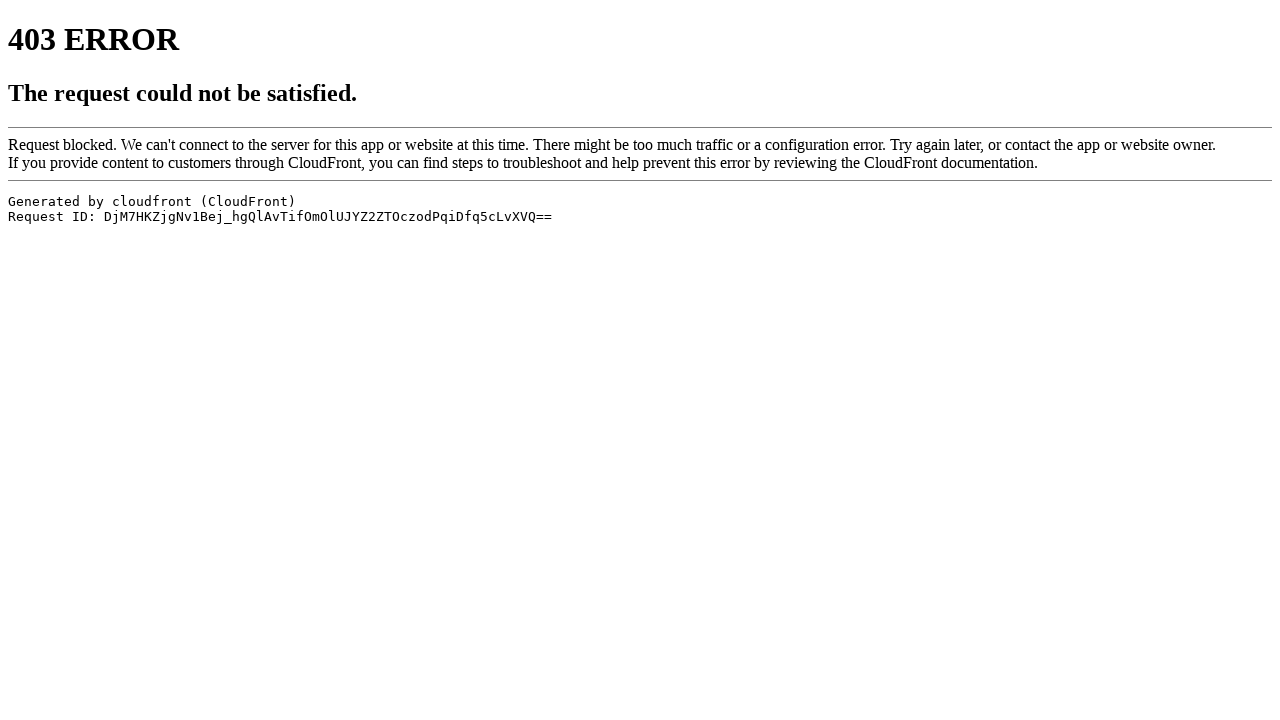